Tests right-click (context menu) functionality by right-clicking a button and verifying the confirmation message appears

Starting URL: https://demoqa.com/buttons

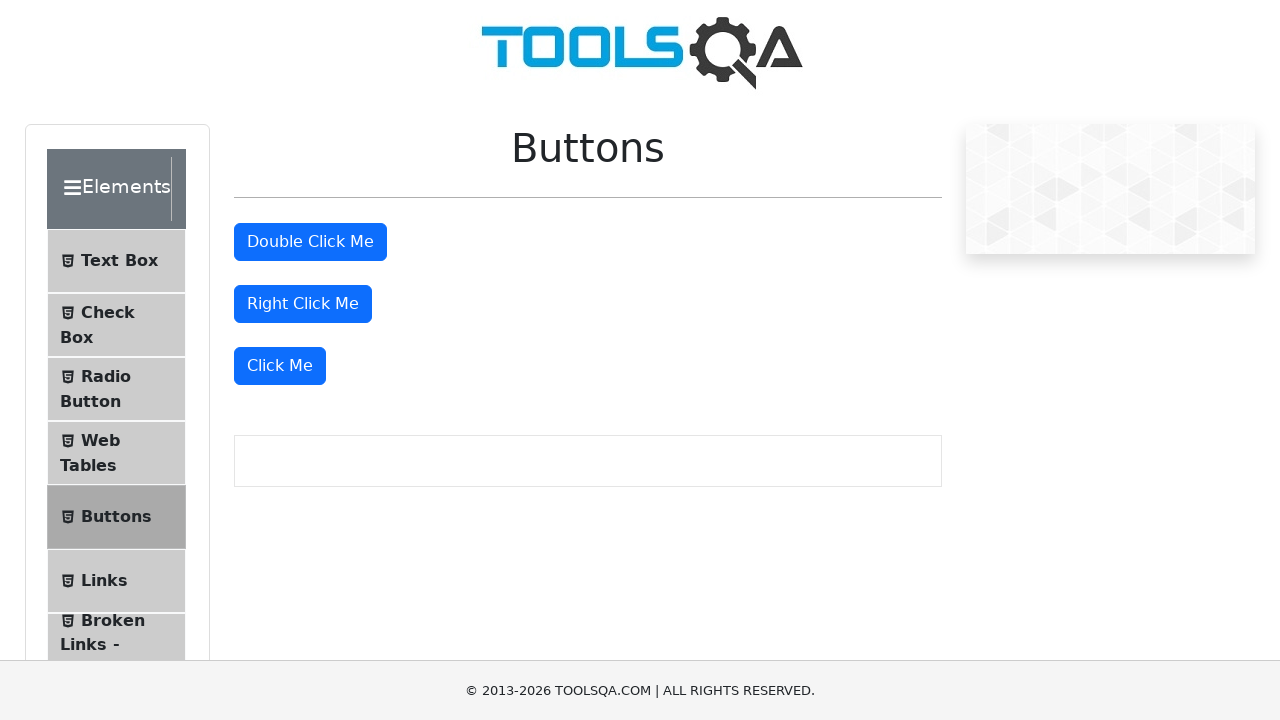

Located the right-click button element
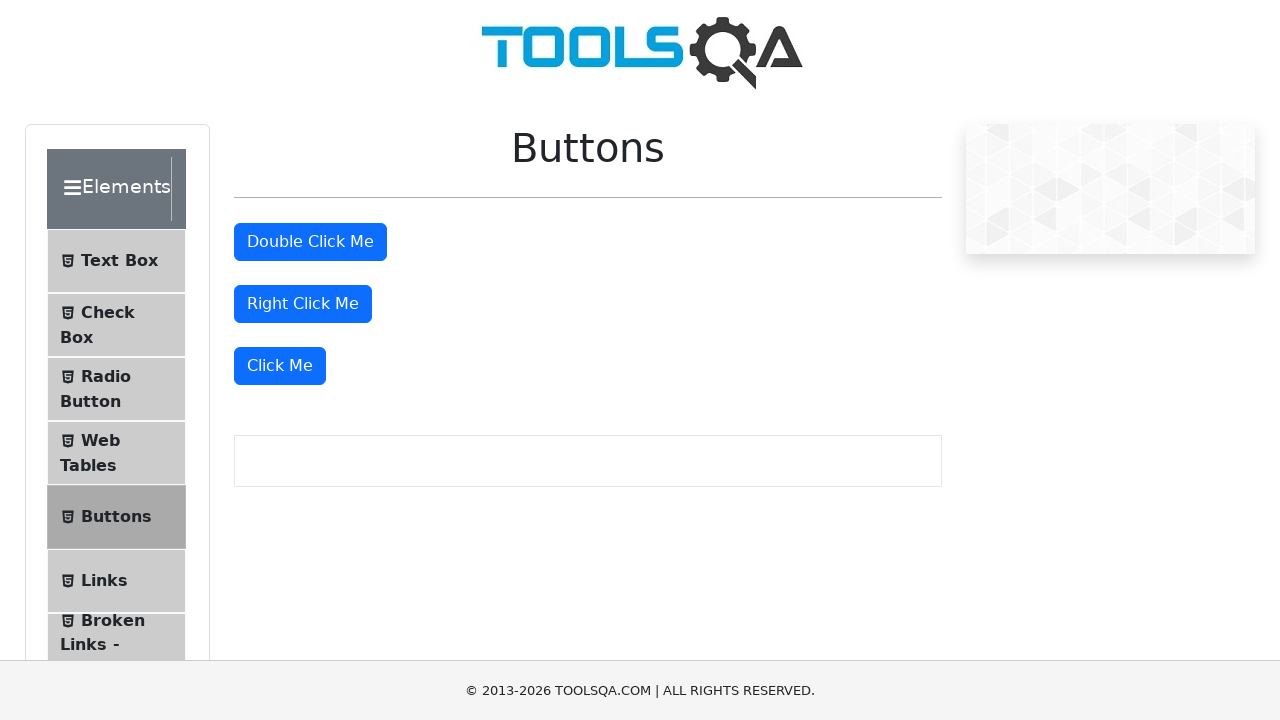

Performed right-click on the button at (303, 304) on #rightClickBtn
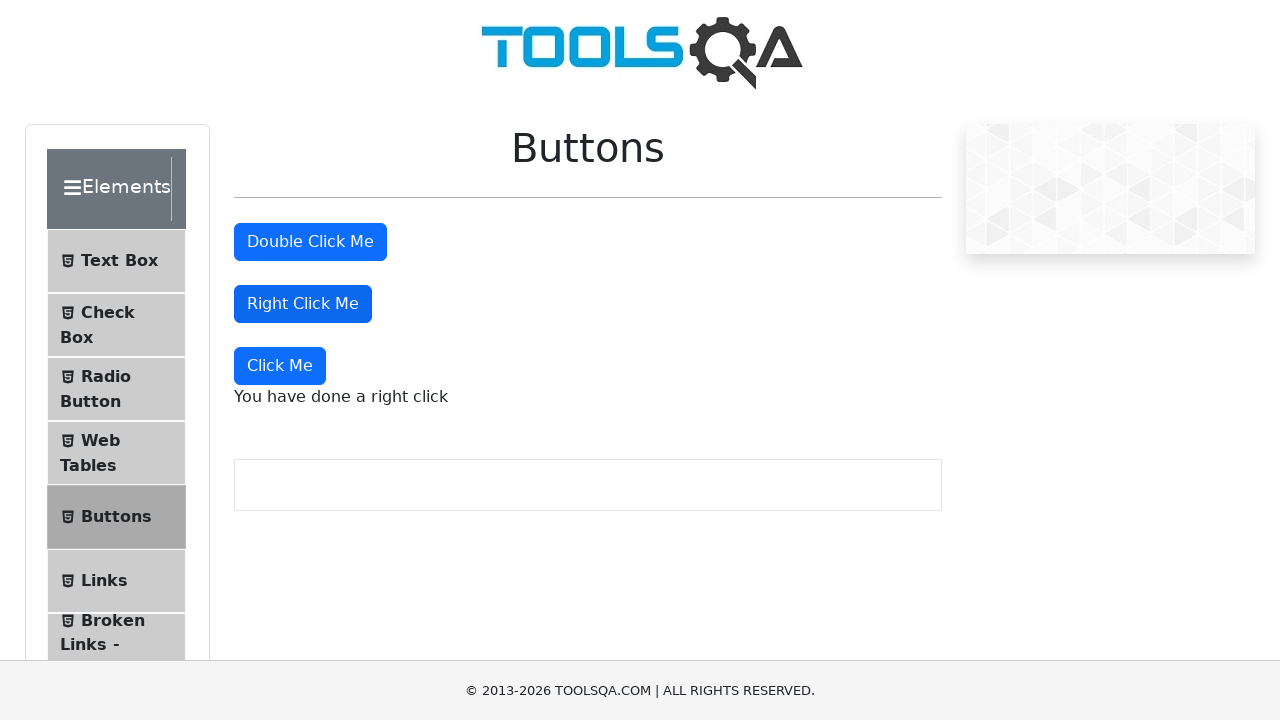

Located the right-click message element
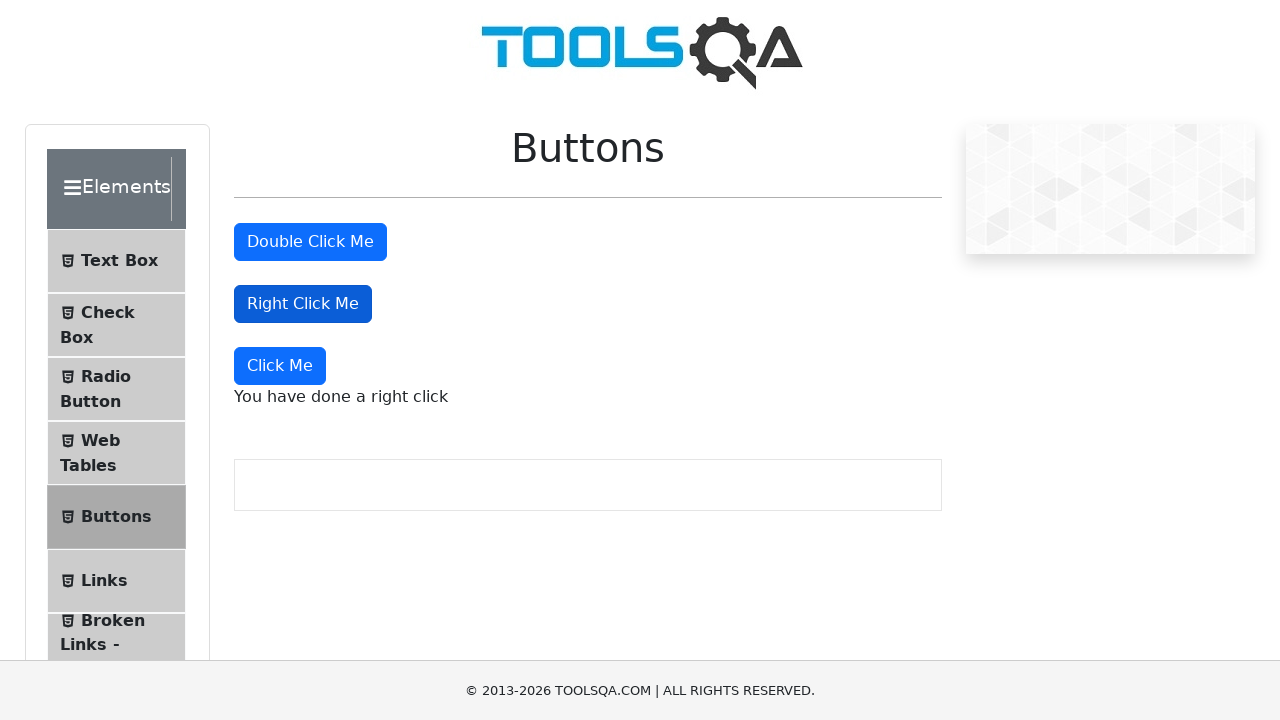

Verified that the right-click confirmation message 'You have done a right click' is displayed
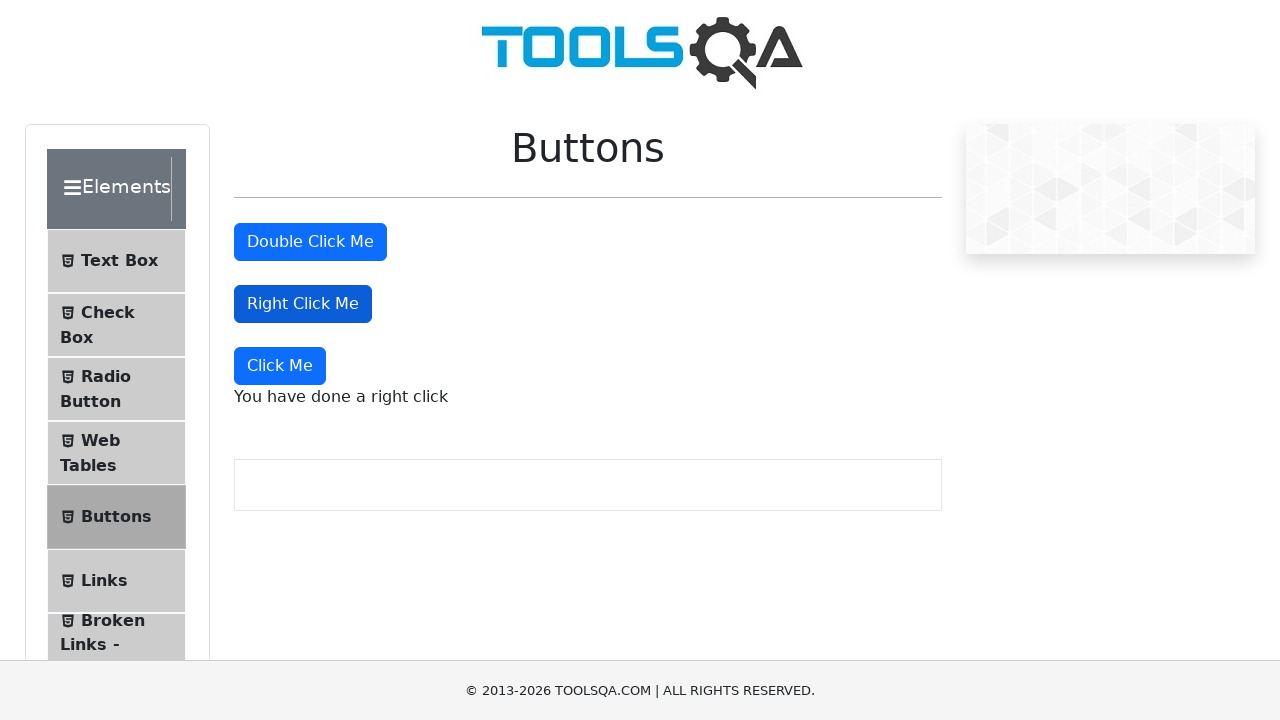

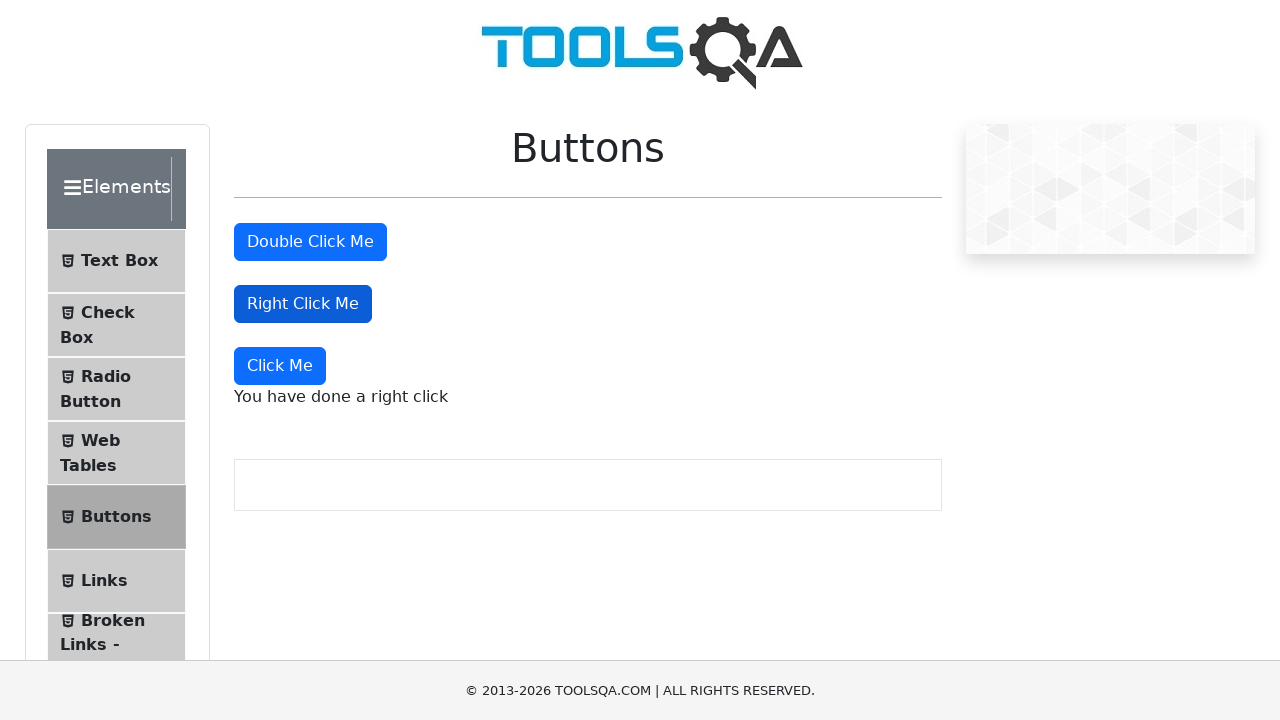